Tests finding a link by calculated text value (based on pi^e * 10000), clicking it, then filling out a form with first name, last name, city, and country fields, and submitting it.

Starting URL: http://suninjuly.github.io/find_link_text

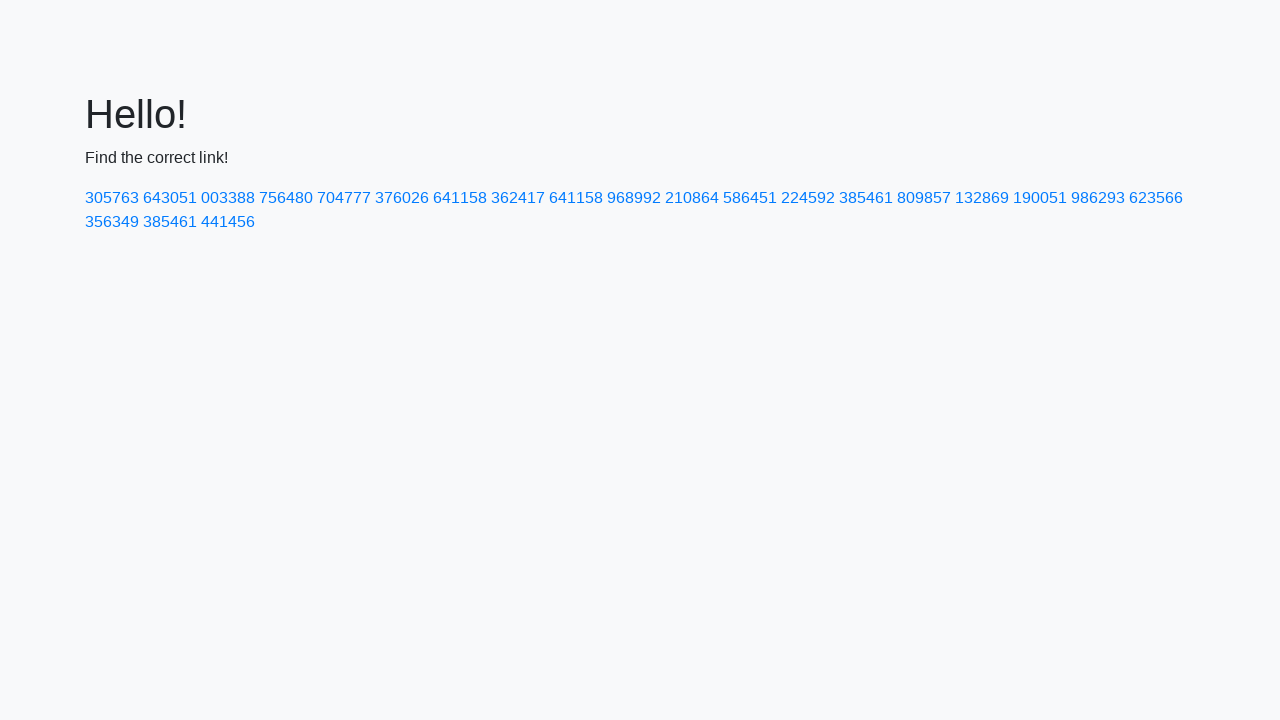

Clicked link with calculated text value '224592' (based on pi^e * 10000) at (808, 198) on a:text-is('224592')
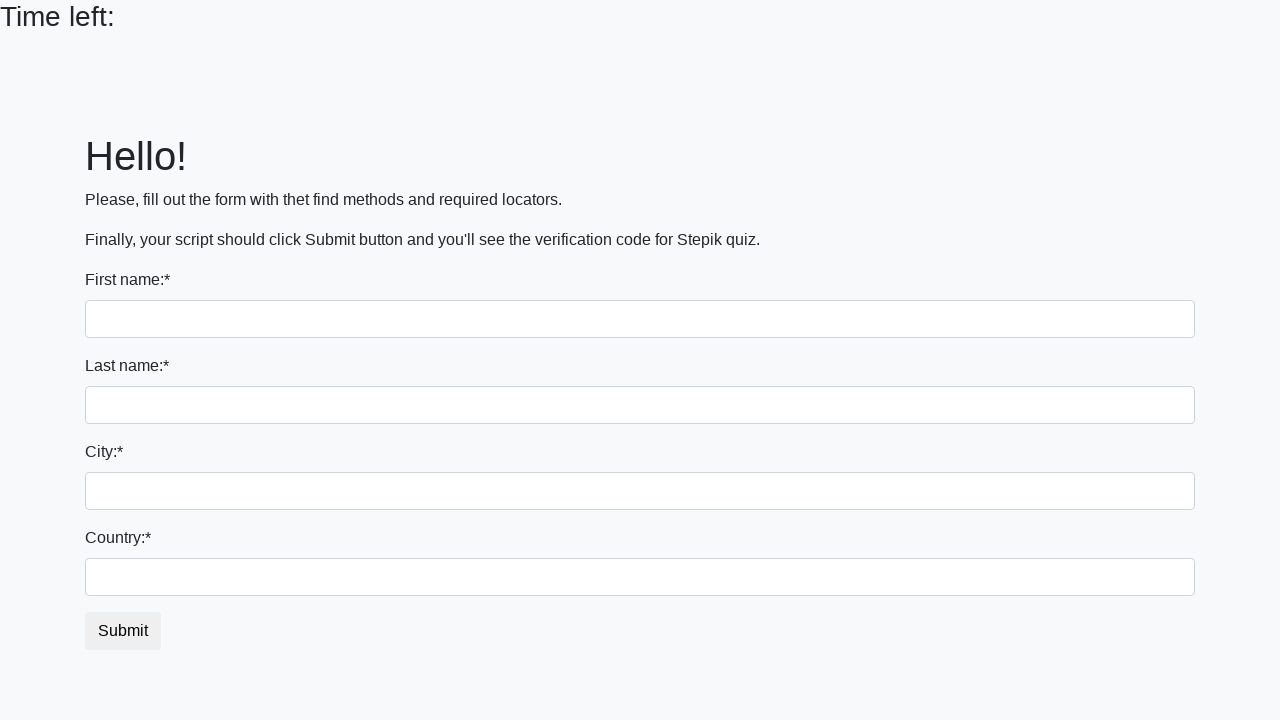

Filled first name field with 'Ivan' on input[name='first_name']
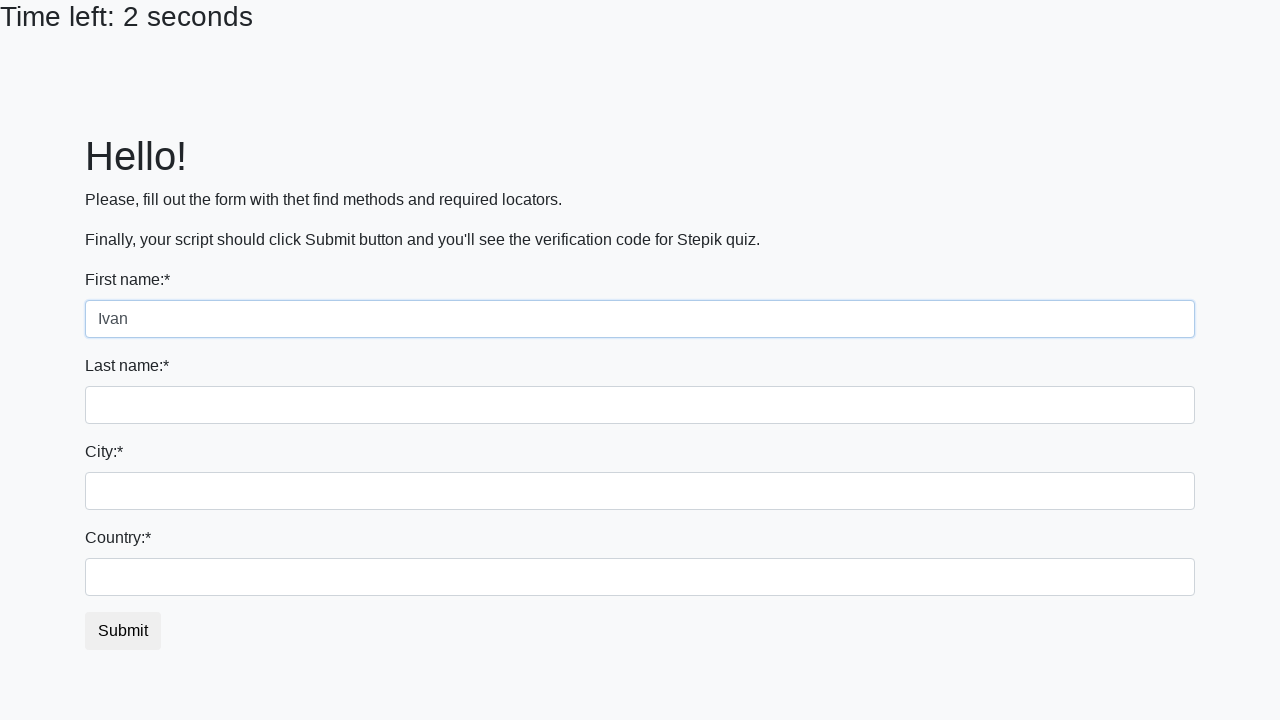

Filled last name field with 'Petrov' on input[name='last_name']
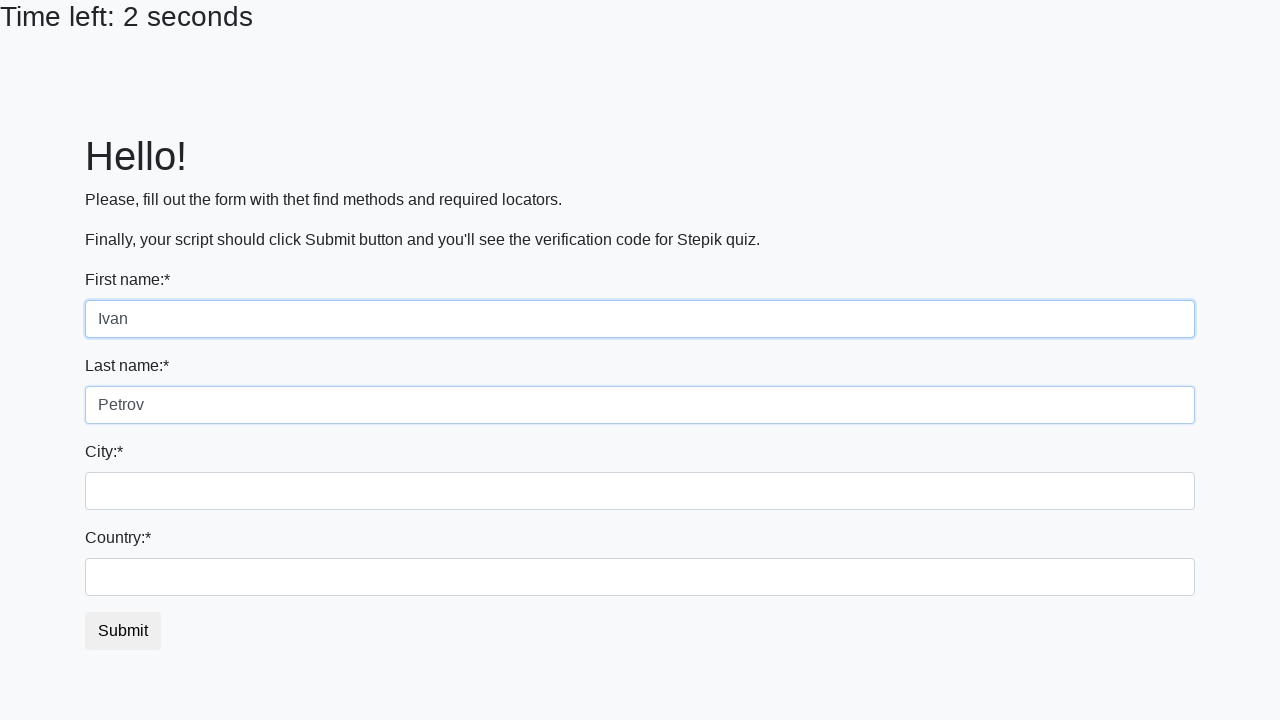

Filled city field with 'Smolensk' on input[name='firstname']
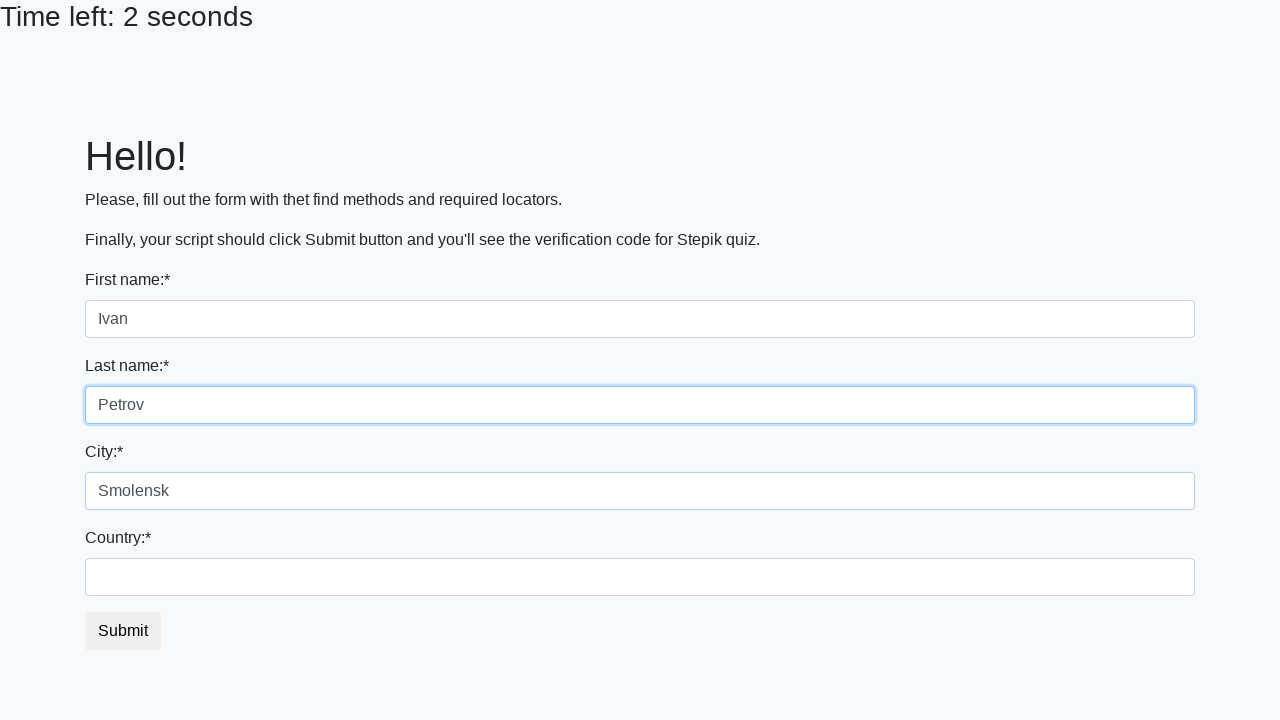

Filled country field with 'Russia' on #country
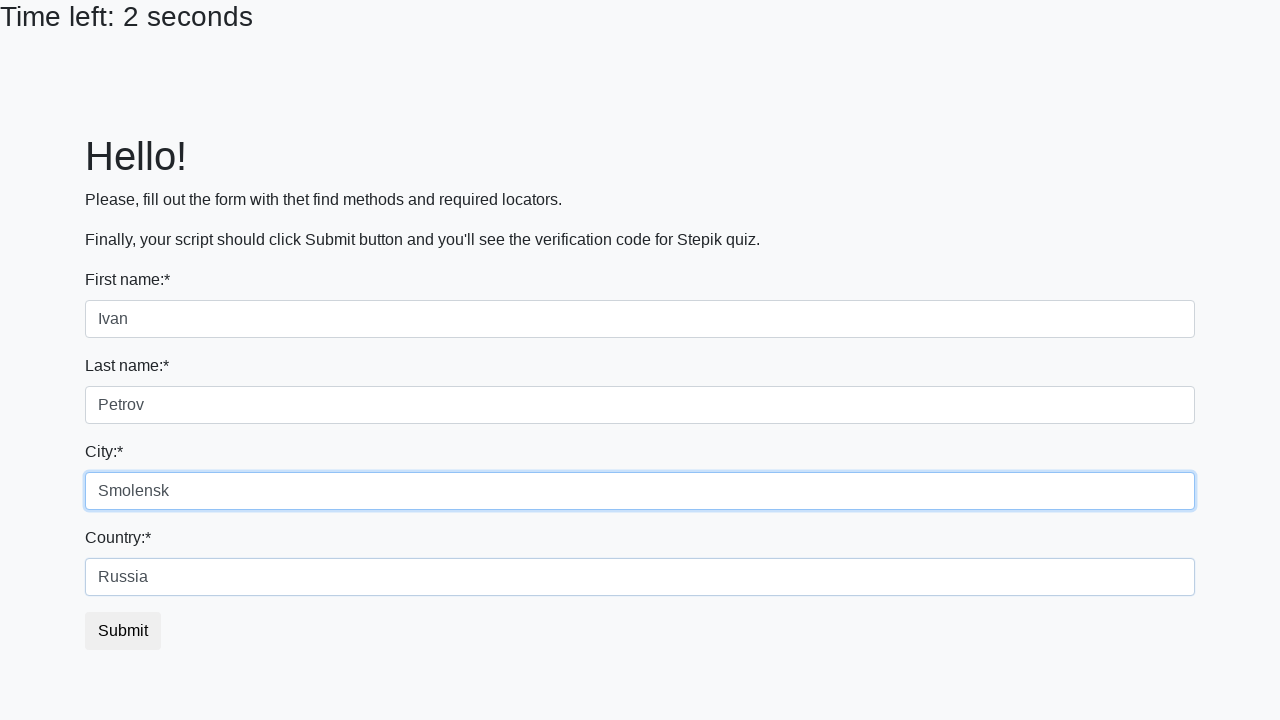

Clicked submit button to submit the form at (123, 631) on button.btn
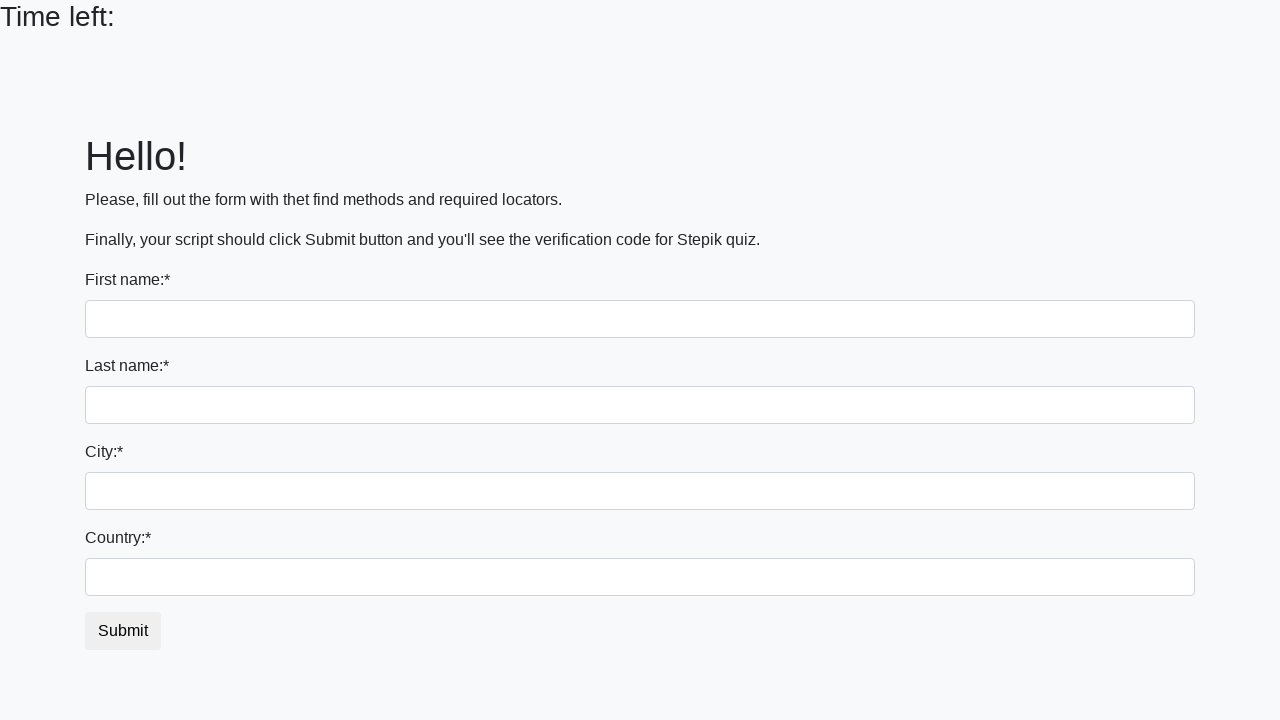

Set up dialog handler to accept alerts
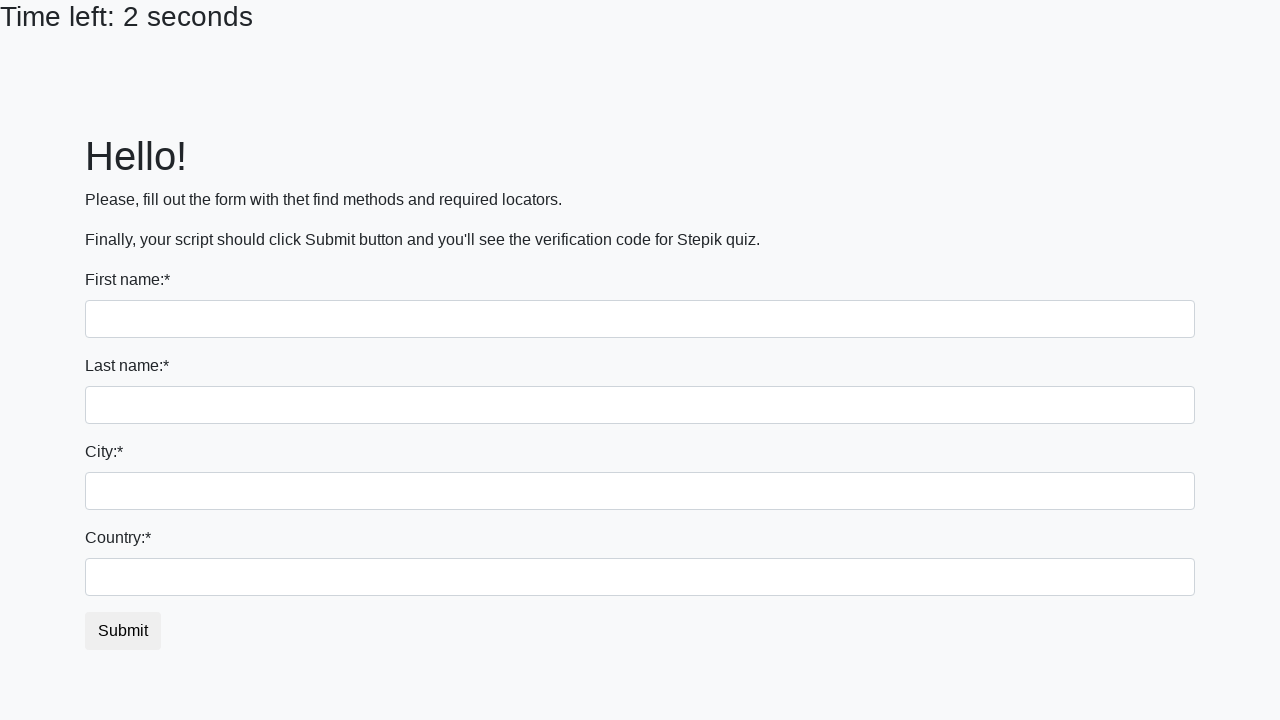

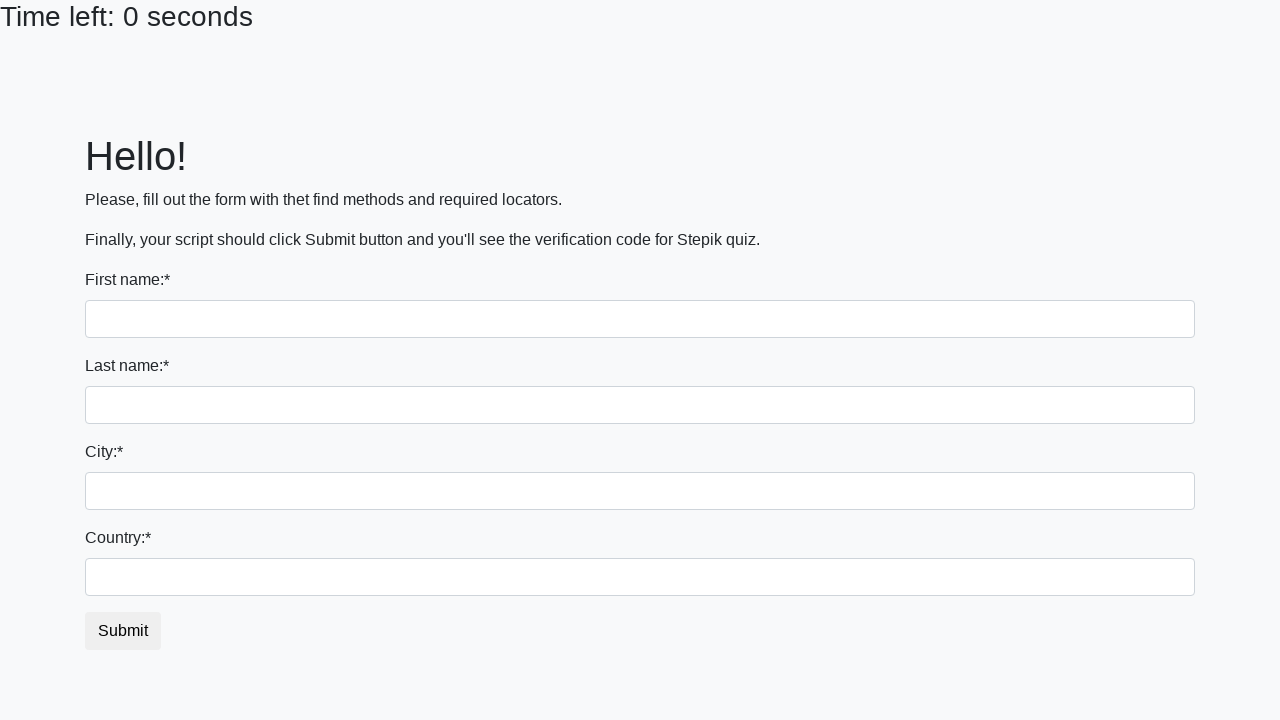